Tests React Semantic UI dropdown by selecting different user options (Elliot Fu, Stevie Feliciano, Matt) with page refreshes between selections

Starting URL: https://react.semantic-ui.com/maximize/dropdown-example-selection/

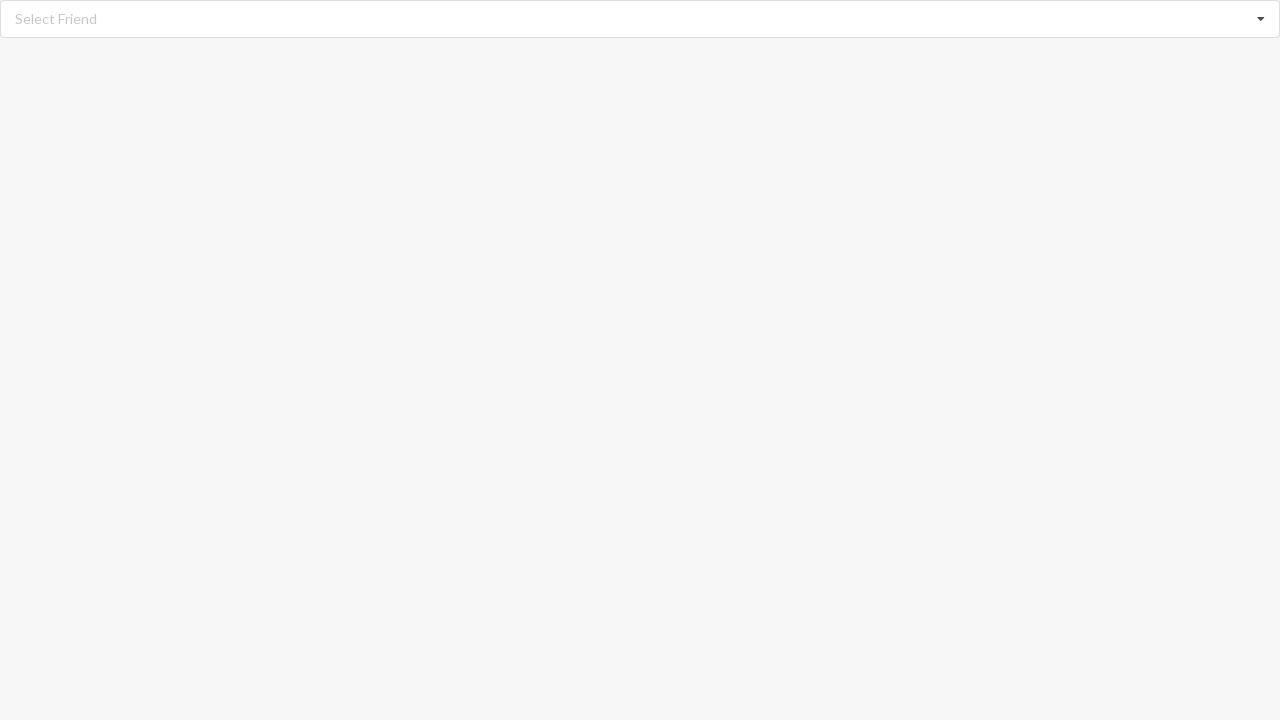

Clicked dropdown to open options at (640, 19) on div#root
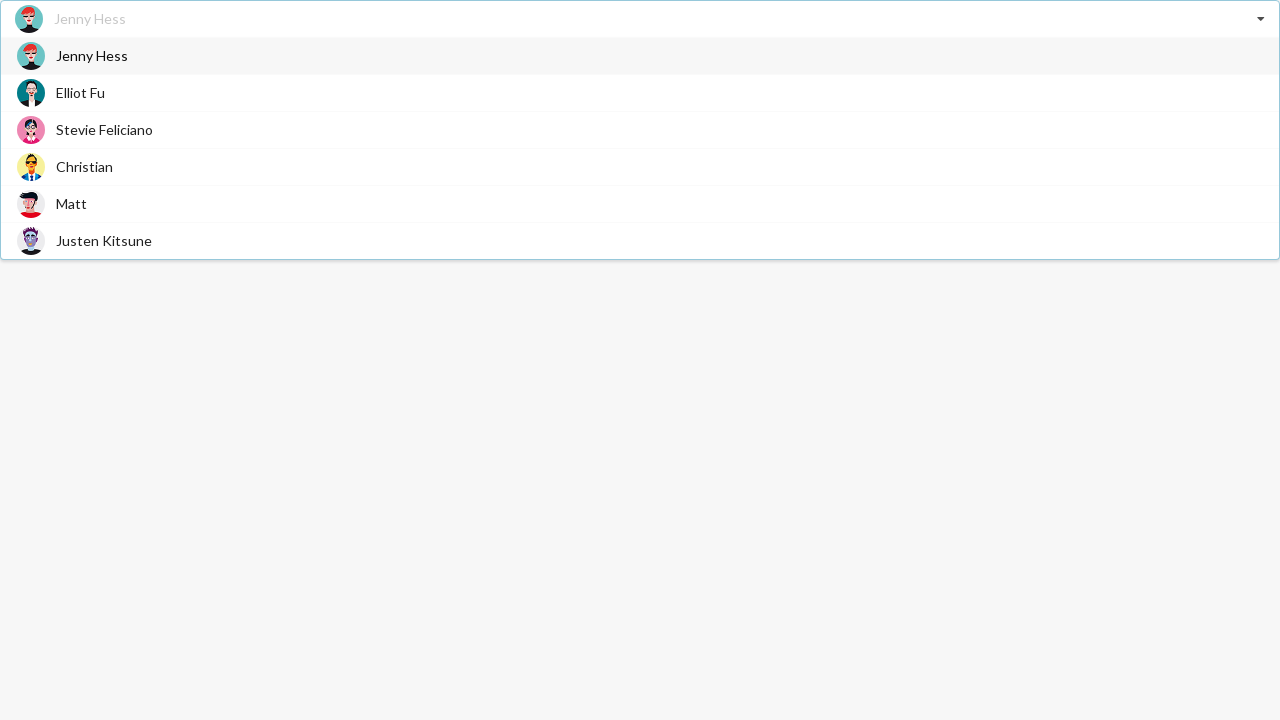

Dropdown options loaded
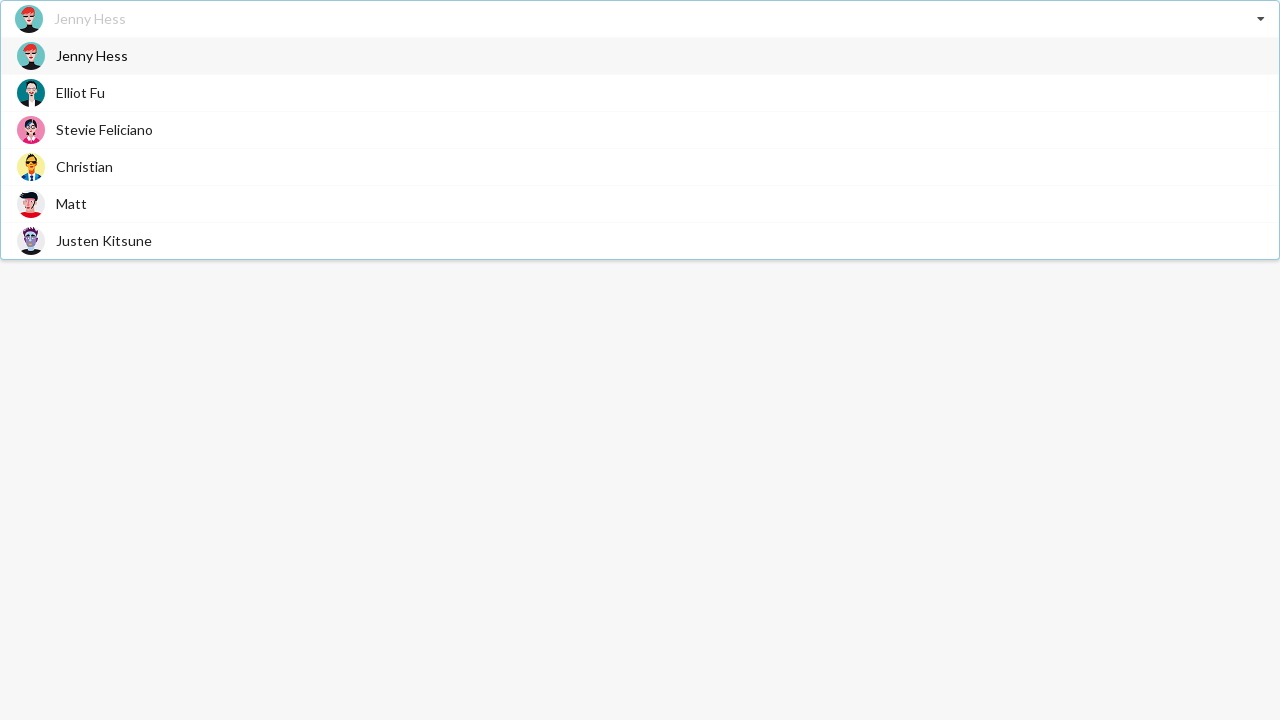

Selected 'Elliot Fu' from dropdown
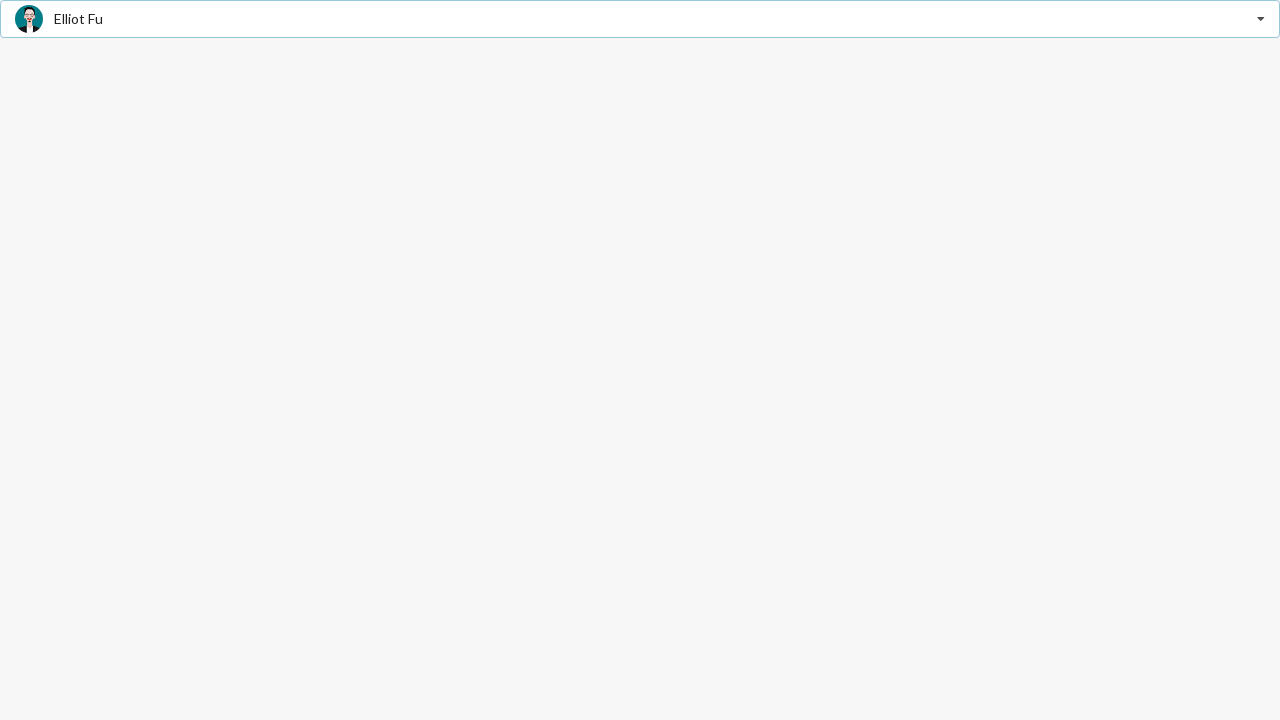

Verified 'Elliot Fu' is selected
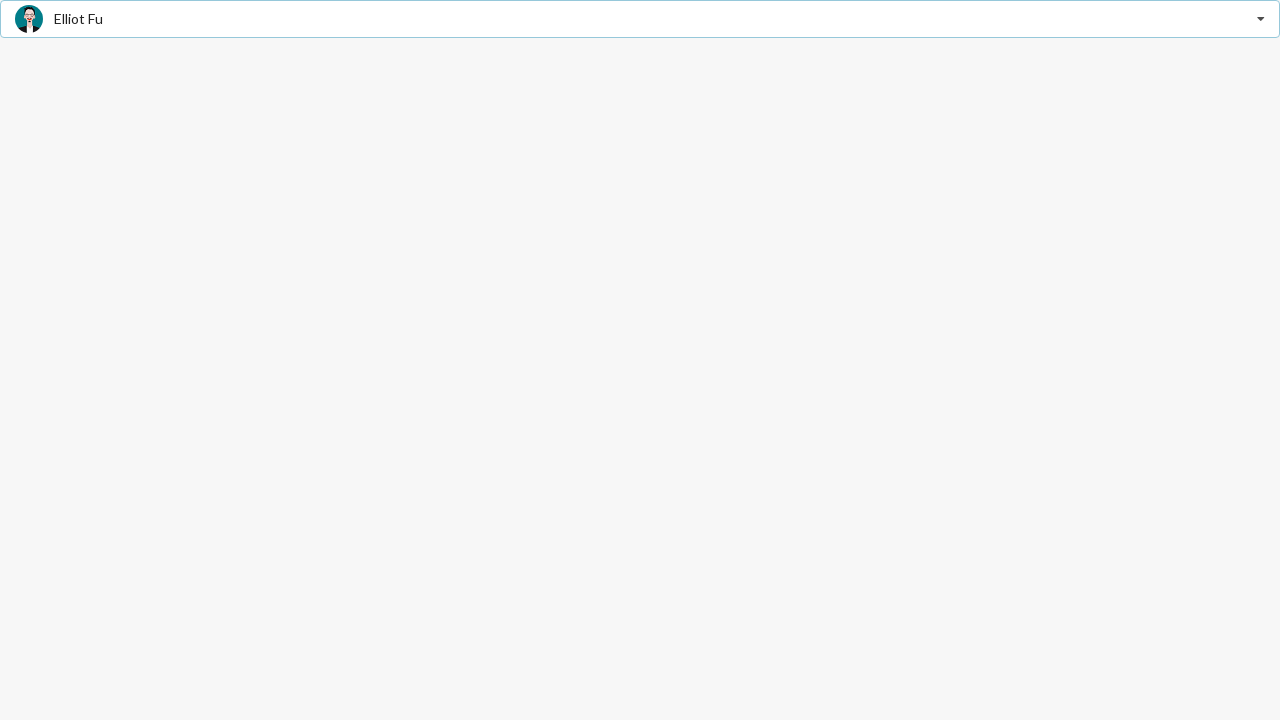

Refreshed page
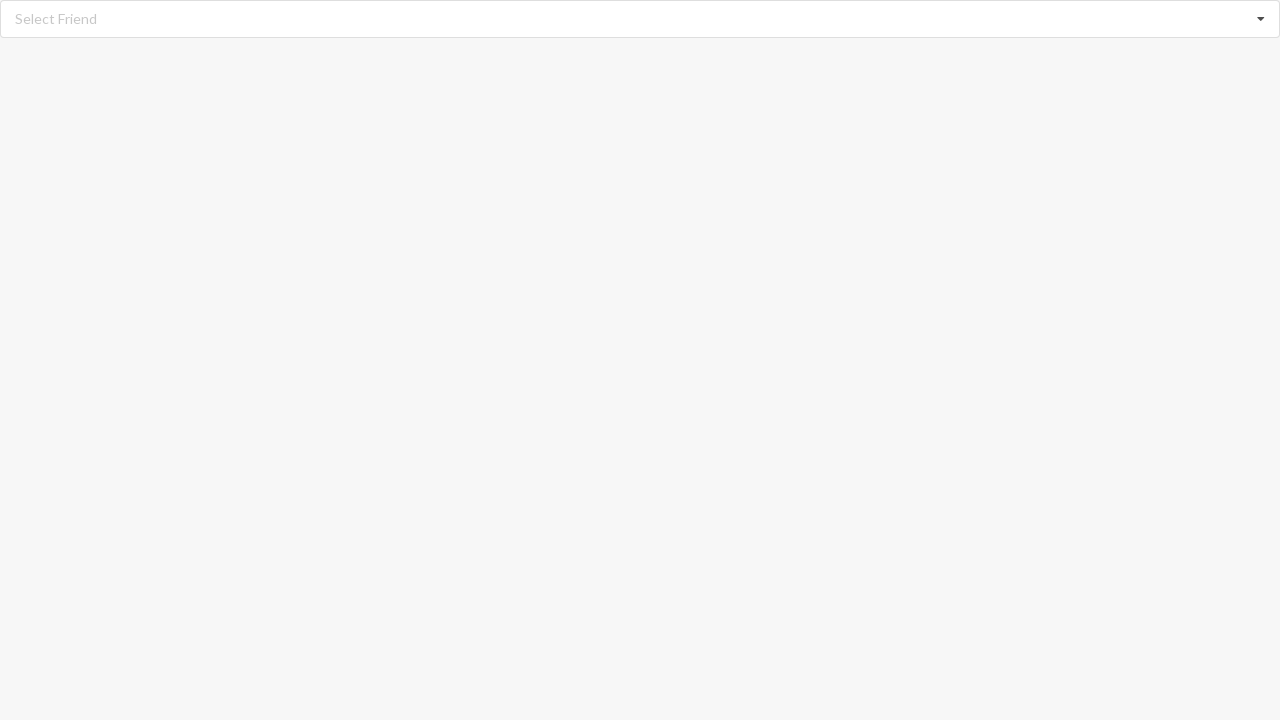

Clicked dropdown to open options at (640, 19) on div#root
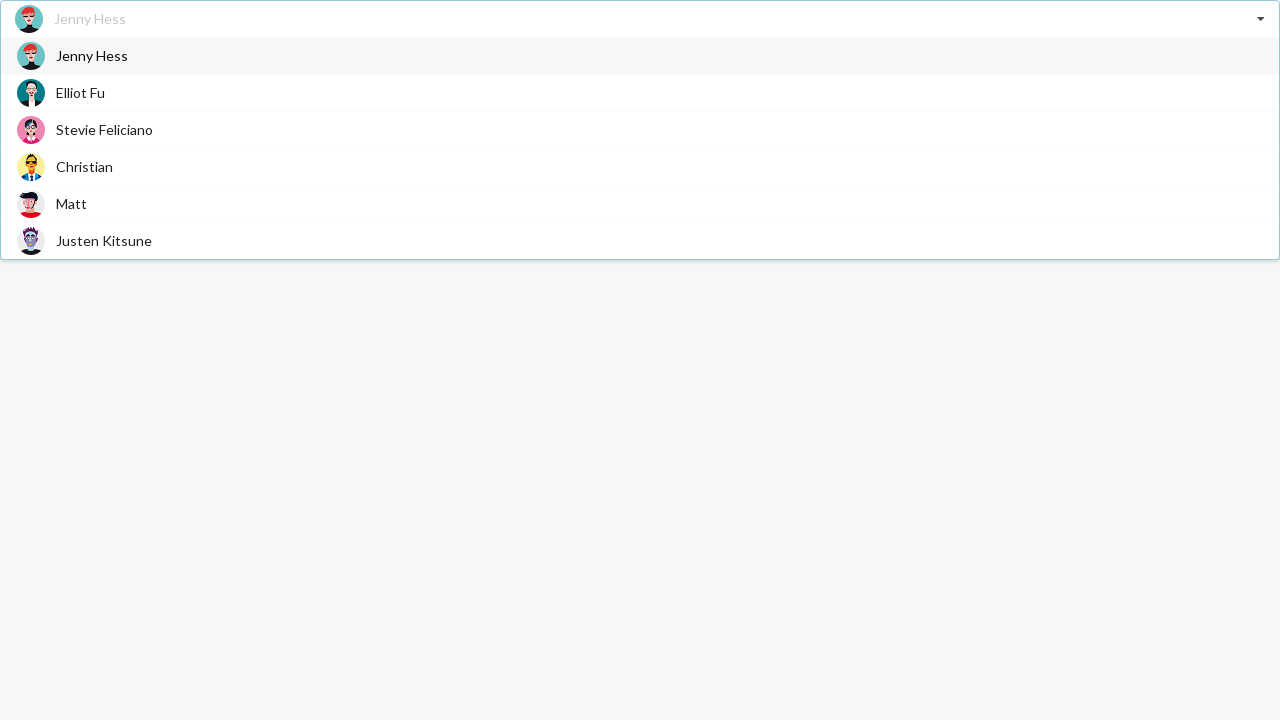

Dropdown options loaded
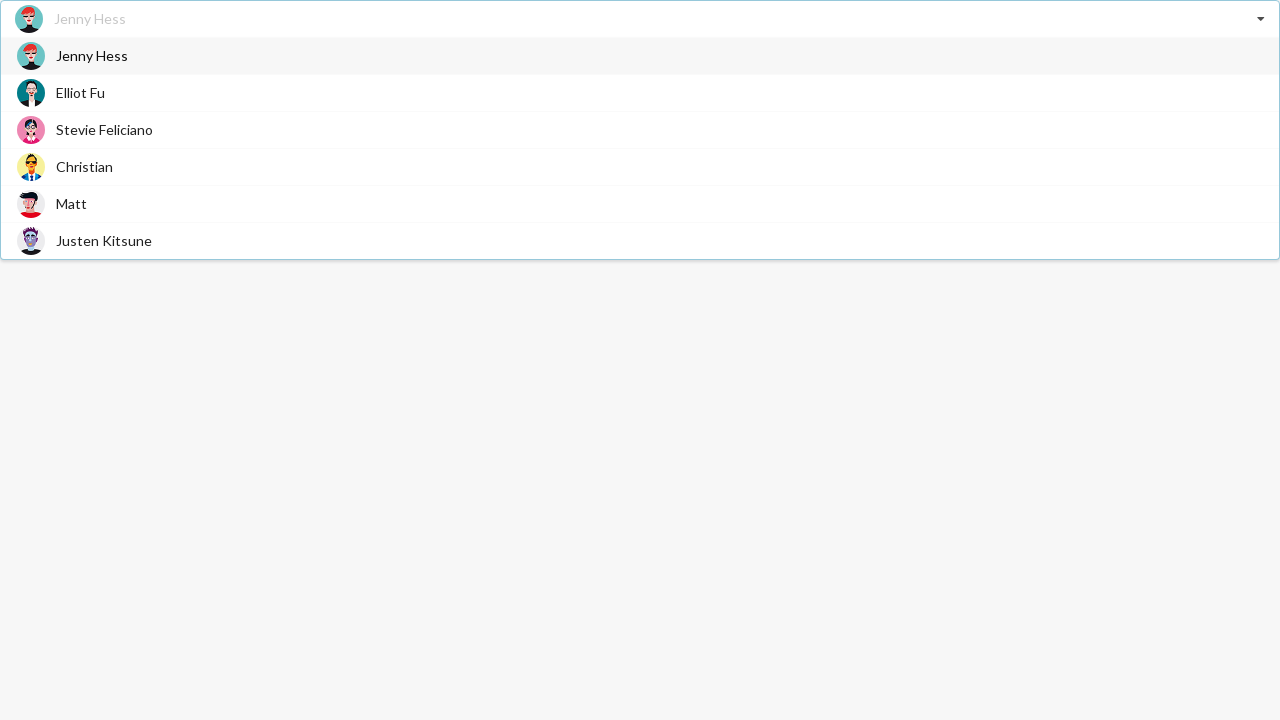

Selected 'Stevie Feliciano' from dropdown
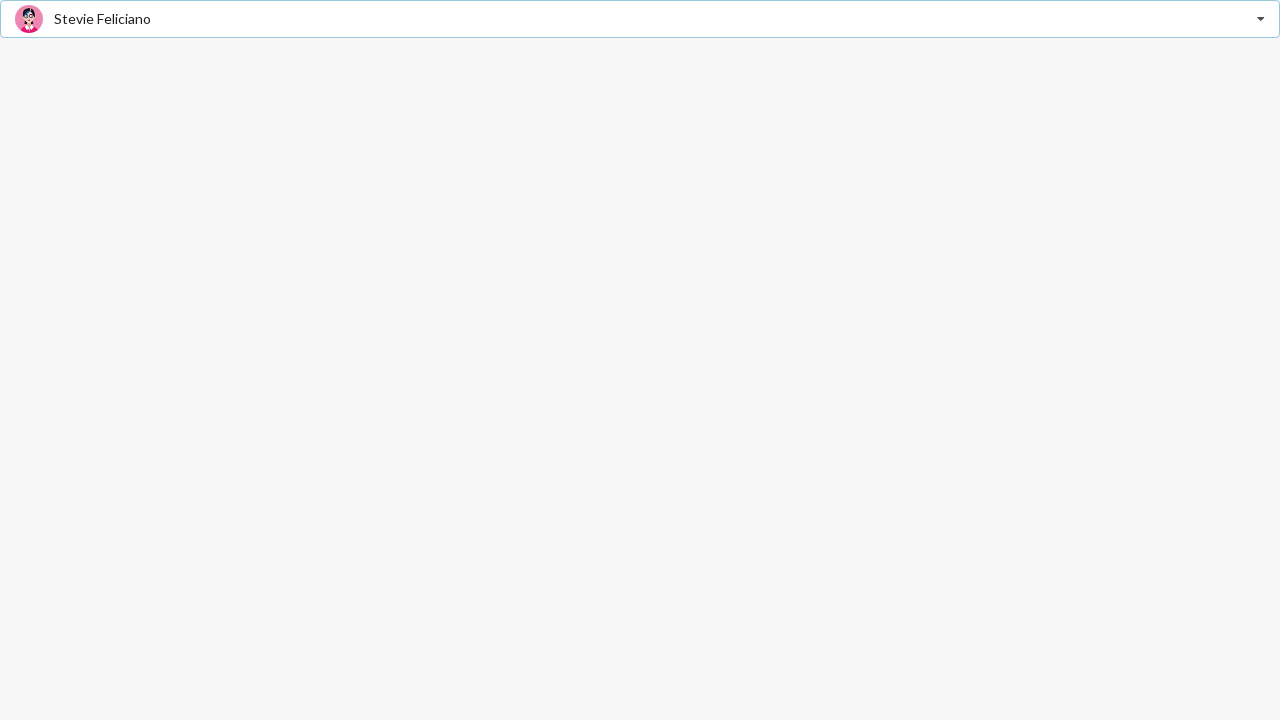

Verified 'Stevie Feliciano' is selected
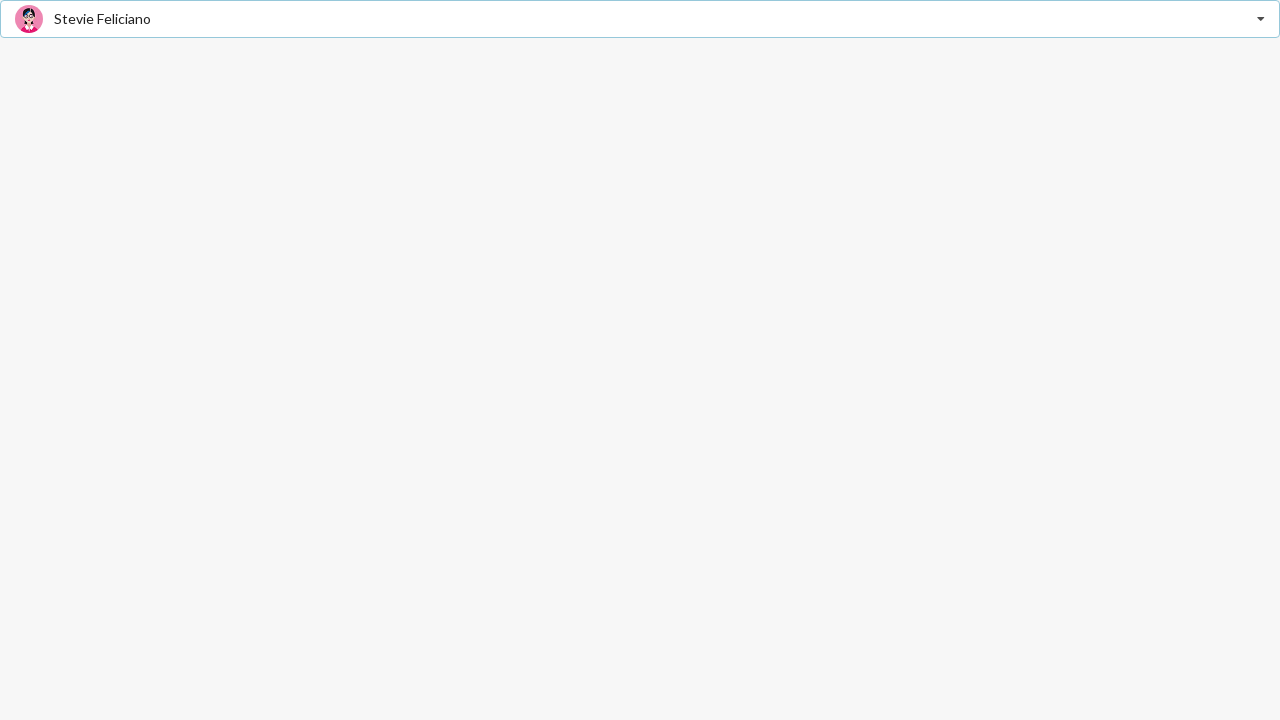

Refreshed page
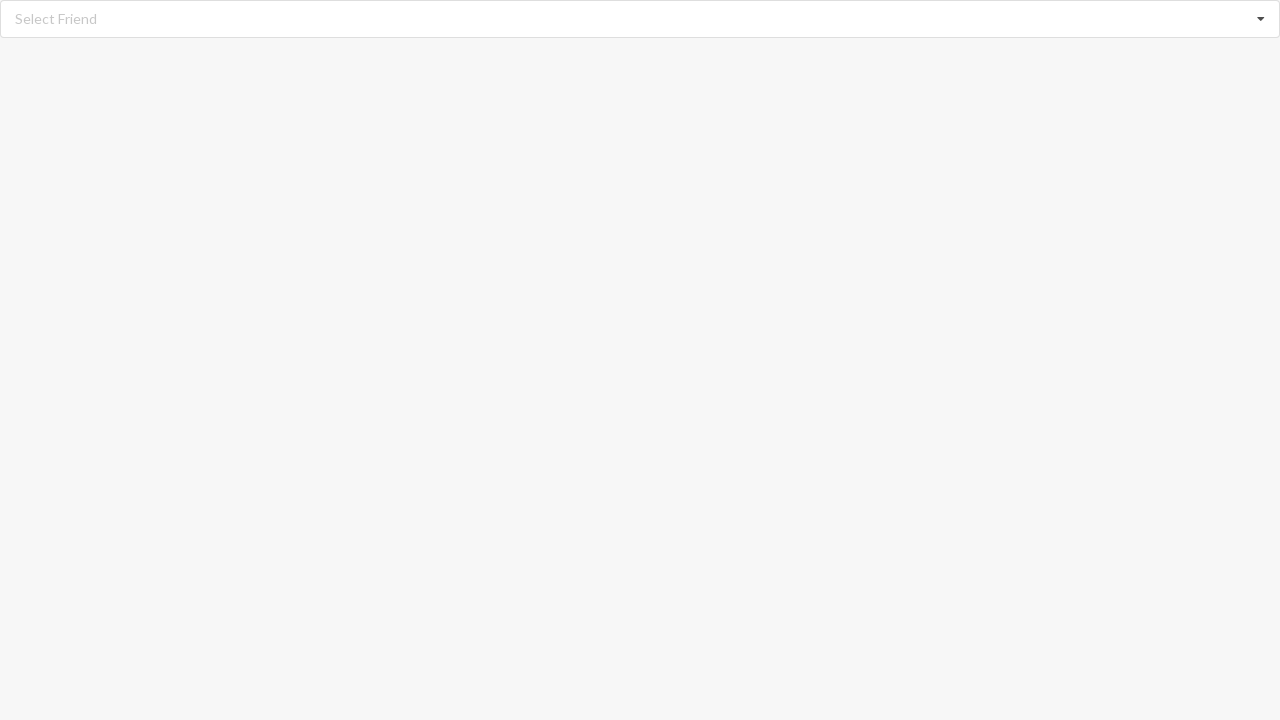

Clicked dropdown to open options at (640, 19) on div#root
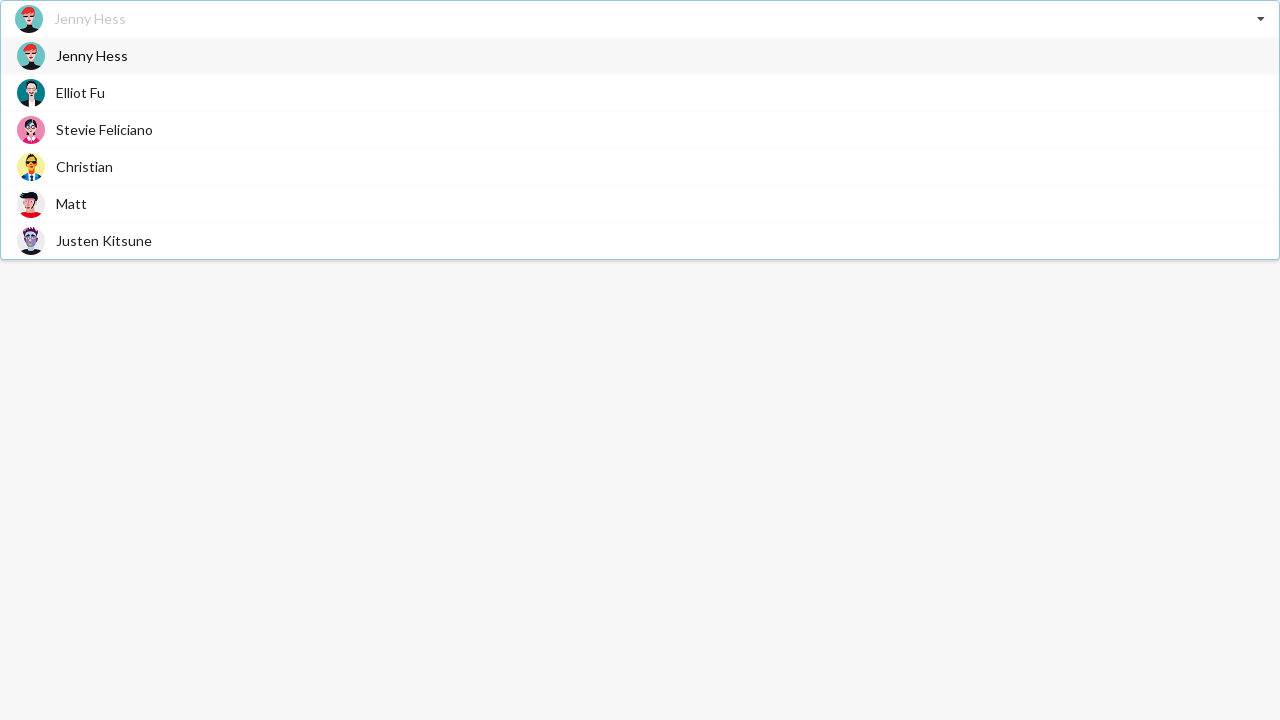

Dropdown options loaded
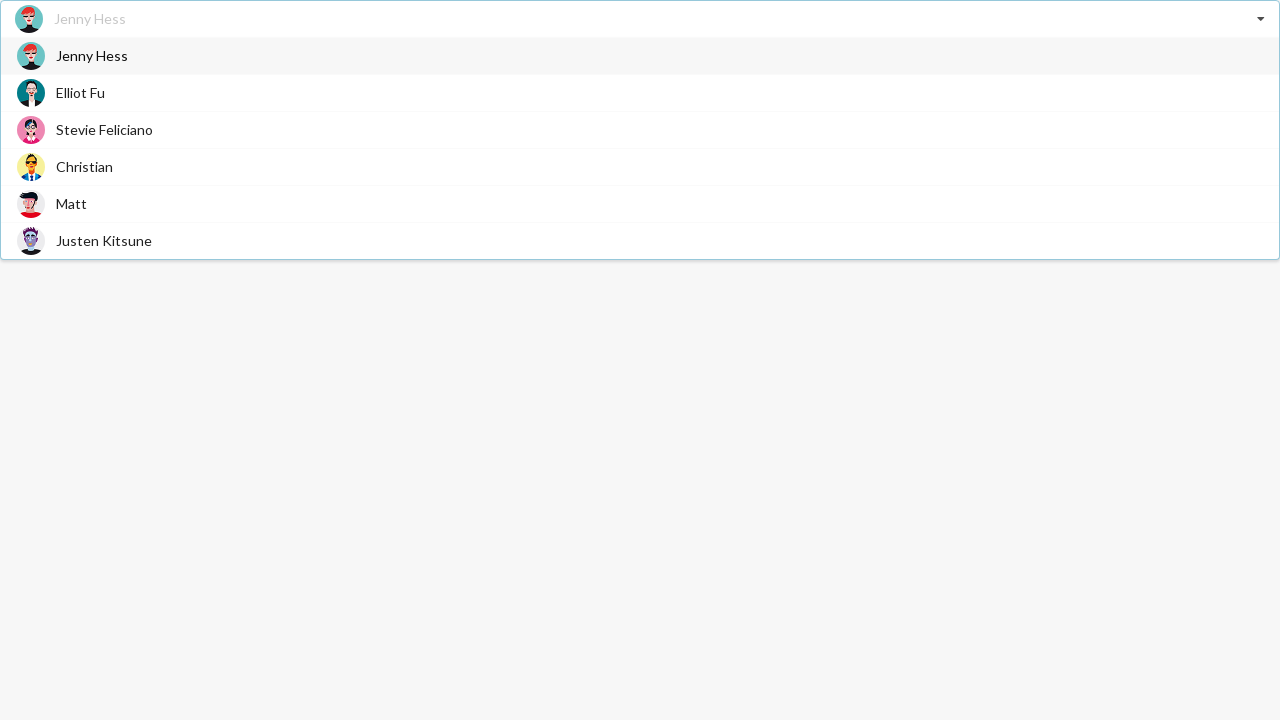

Selected 'Matt' from dropdown
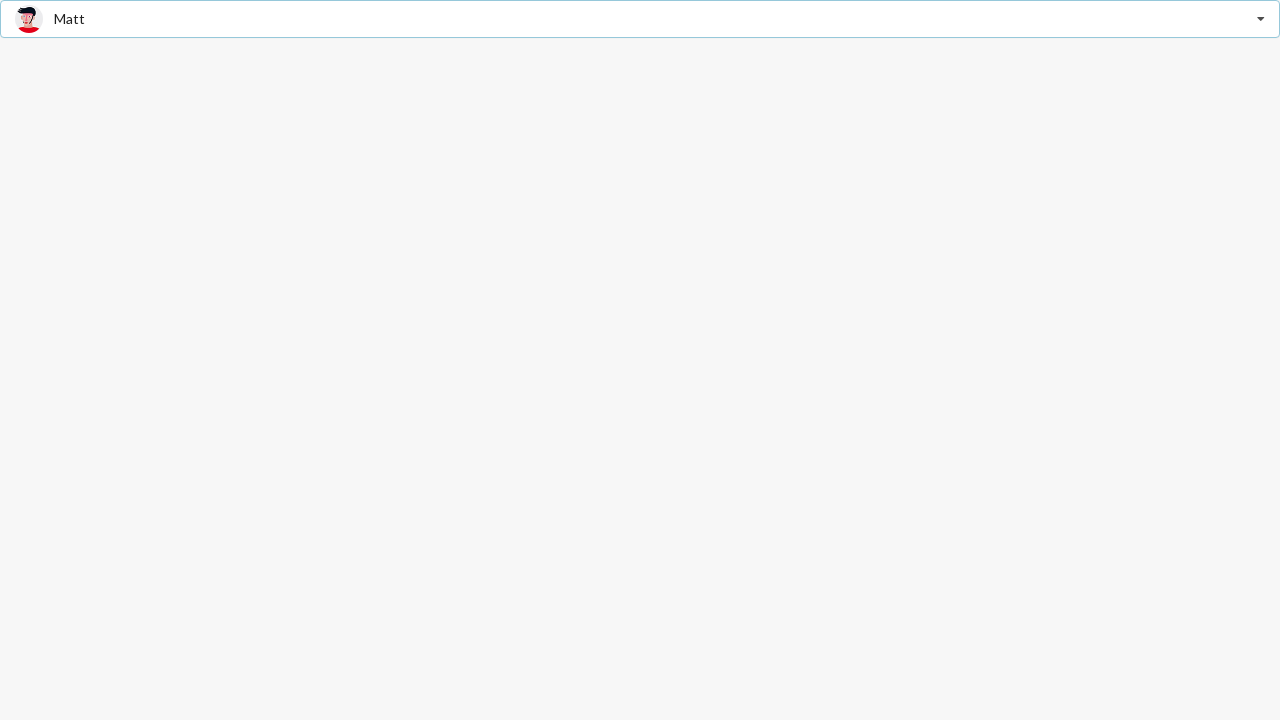

Verified 'Matt' is selected
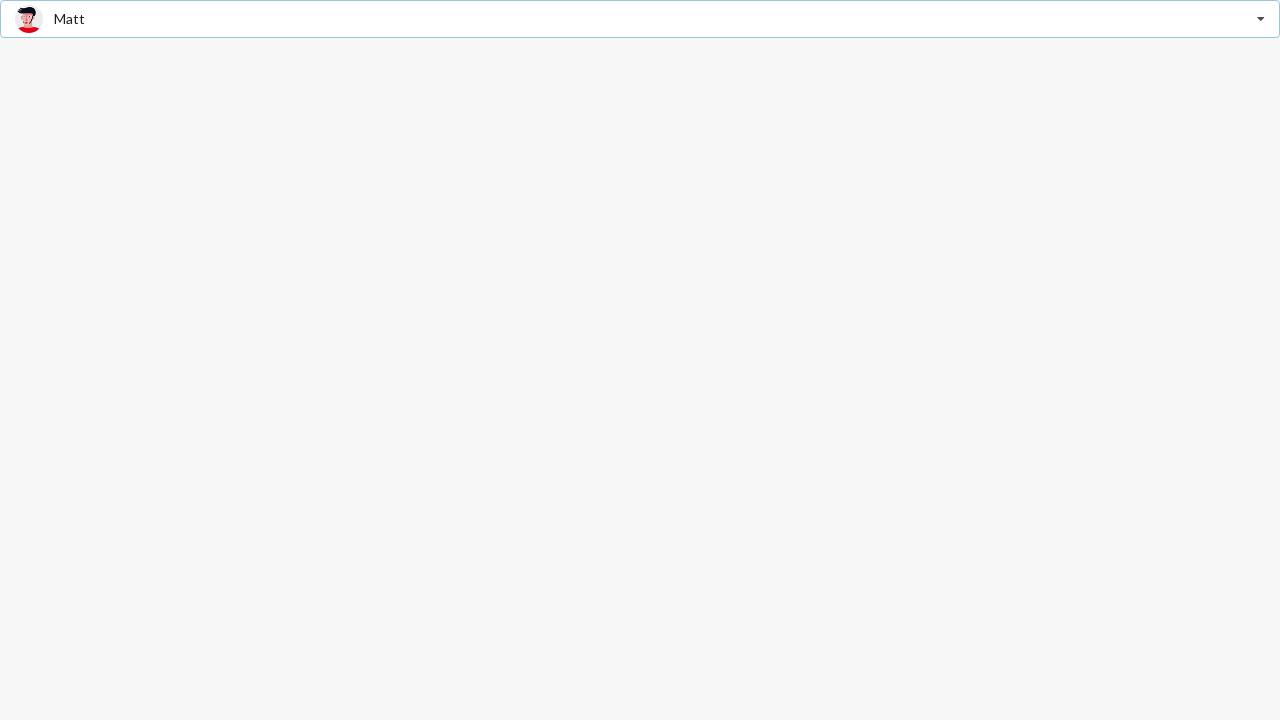

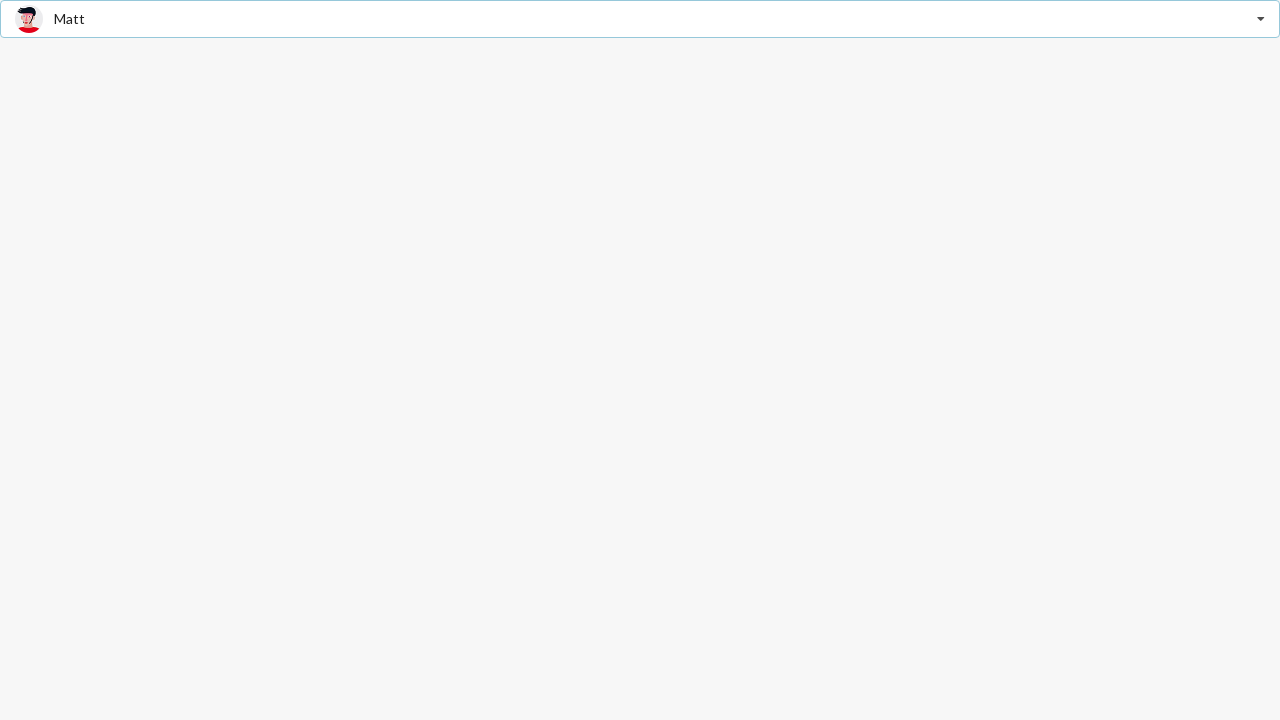